Tests adding specific vegetables (Cucumber, Brocolli, Beetroot) to cart on a practice e-commerce site by iterating through the product list and clicking add-to-cart for matching items.

Starting URL: https://rahulshettyacademy.com/seleniumPractise

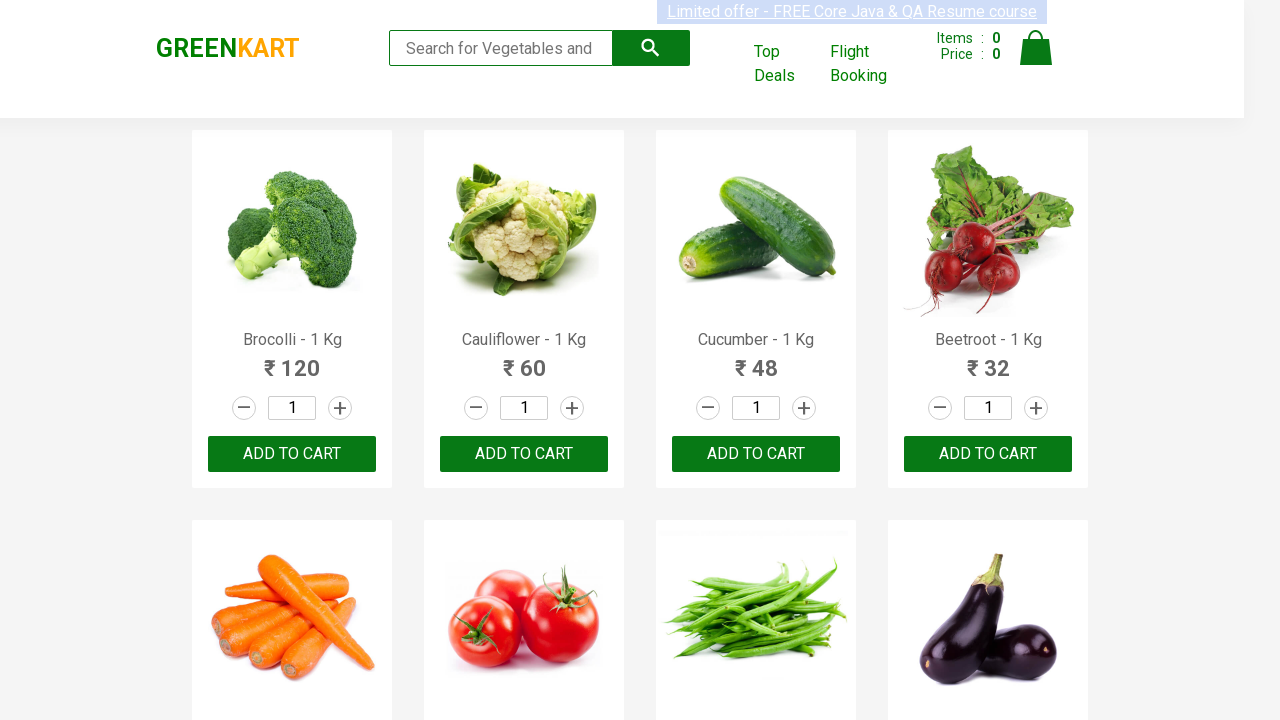

Waited for product names to load
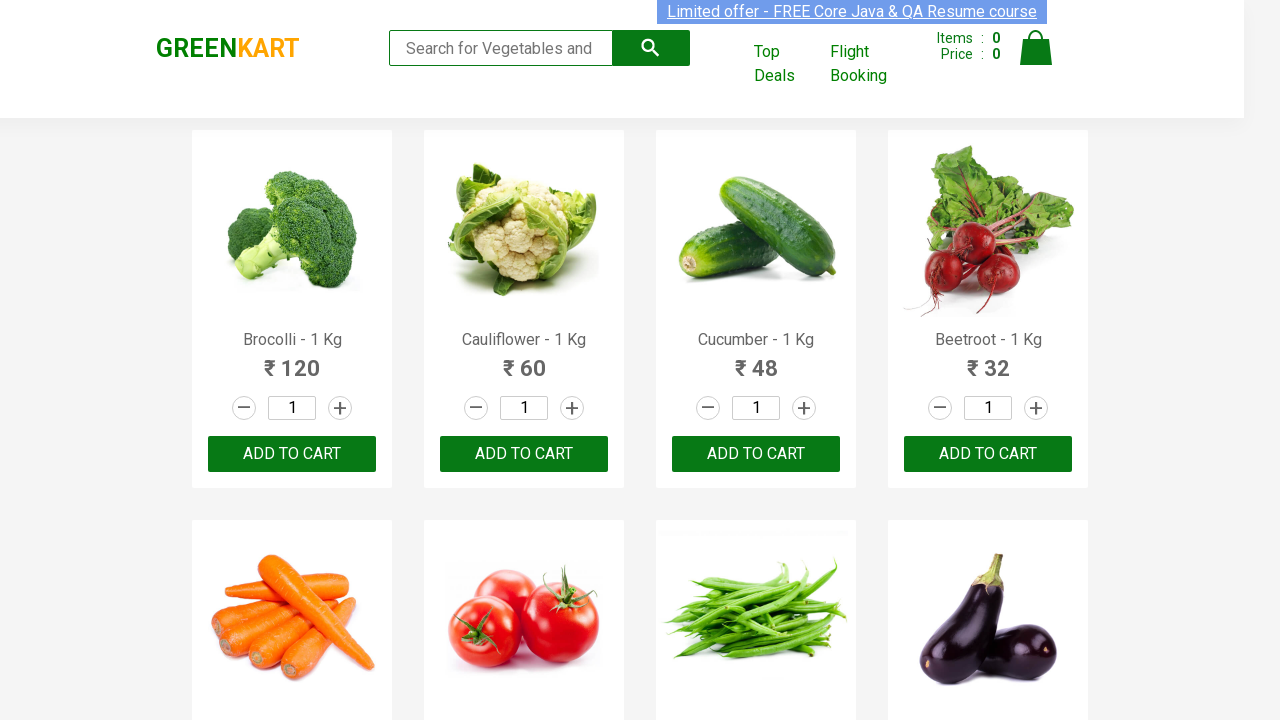

Retrieved all vegetable product names from the page
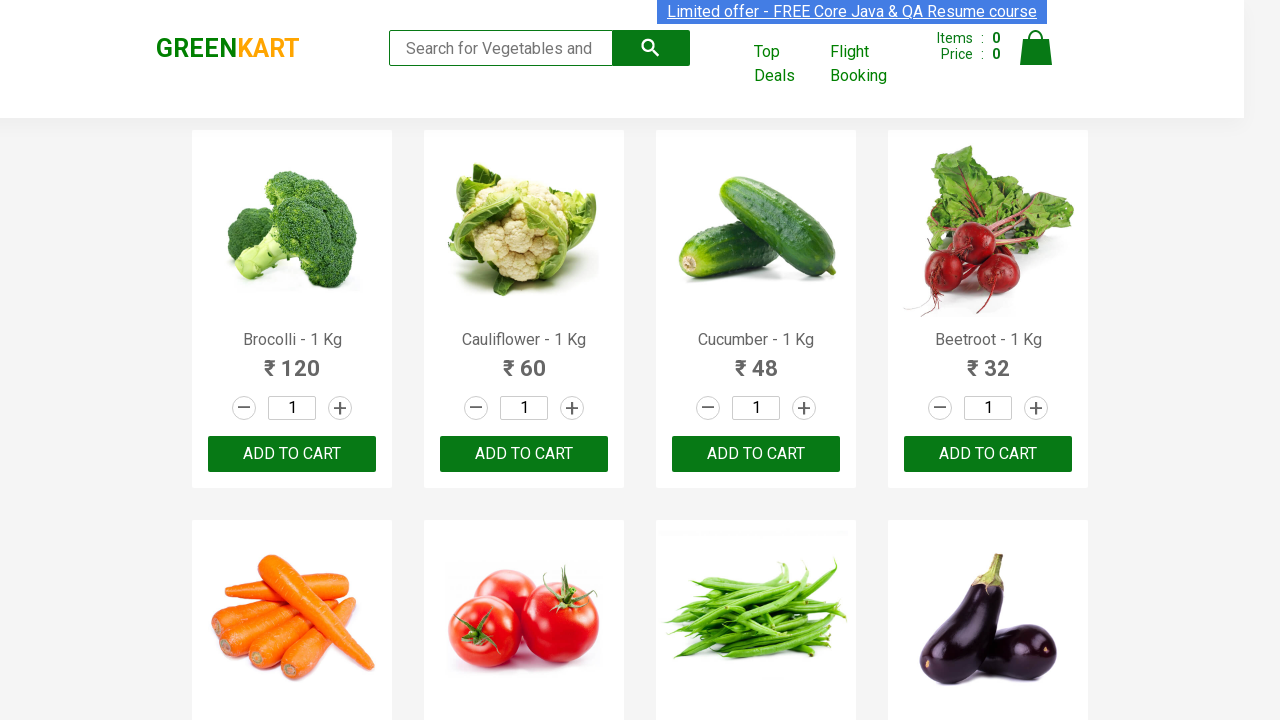

Clicked 'Add to Cart' button for Brocolli at (292, 454) on div.product-action button >> nth=0
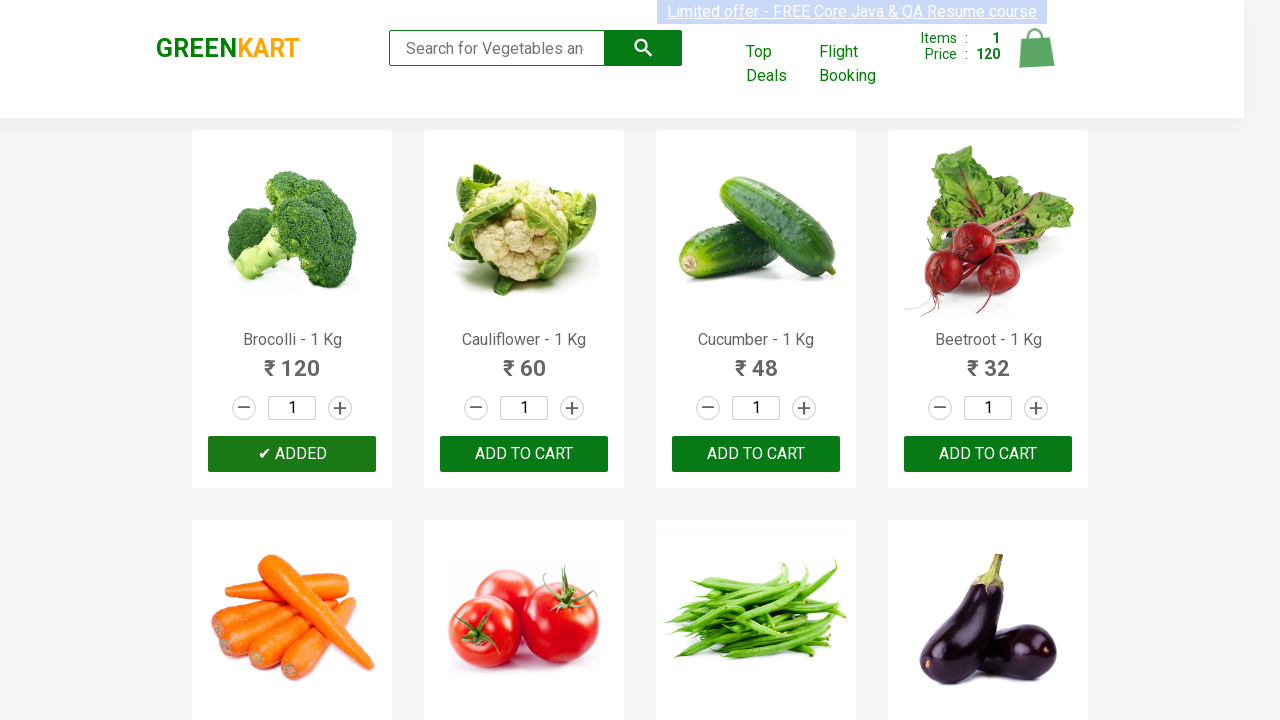

Clicked 'Add to Cart' button for Cucumber at (756, 454) on div.product-action button >> nth=2
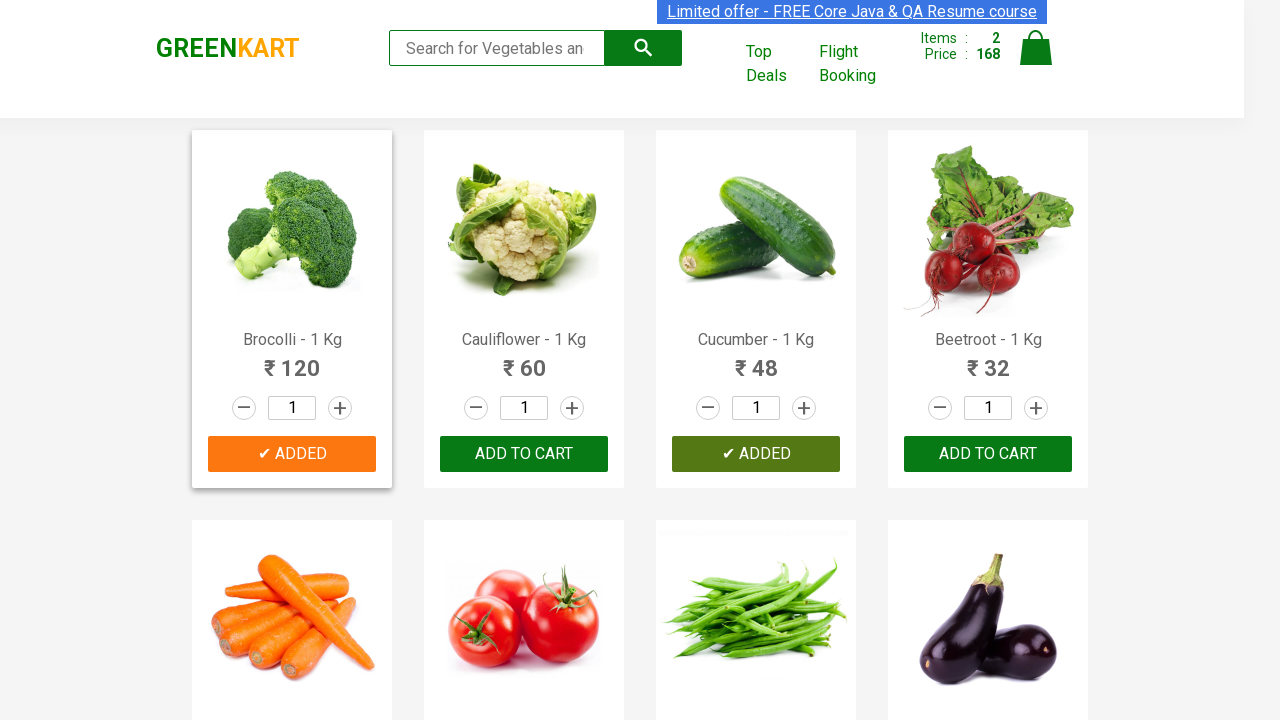

Clicked 'Add to Cart' button for Beetroot at (988, 454) on div.product-action button >> nth=3
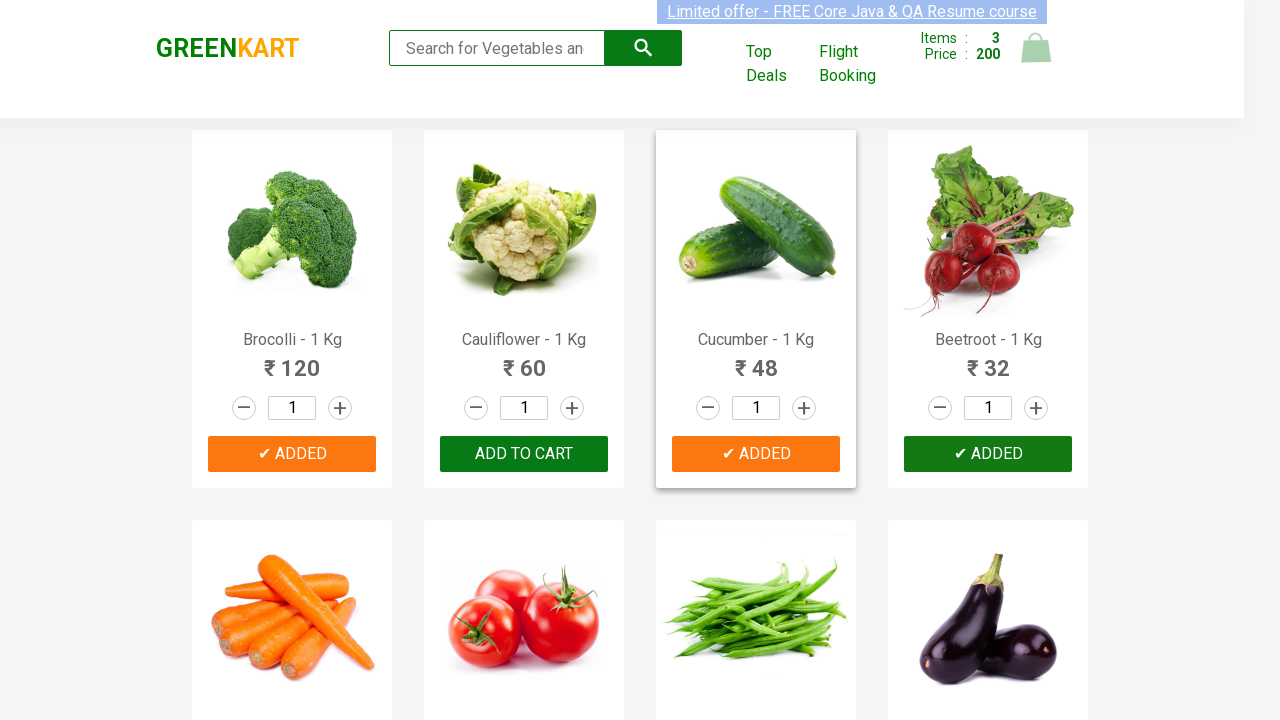

Waited 1 second for all items to be added to cart
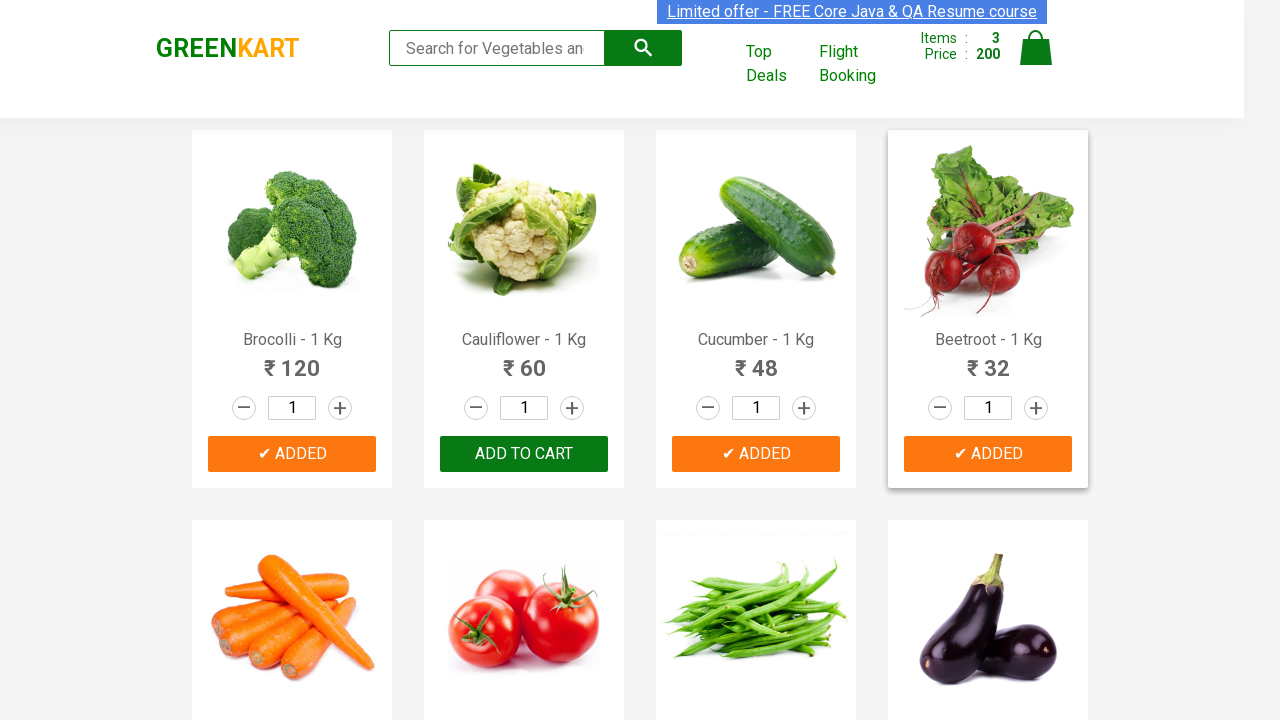

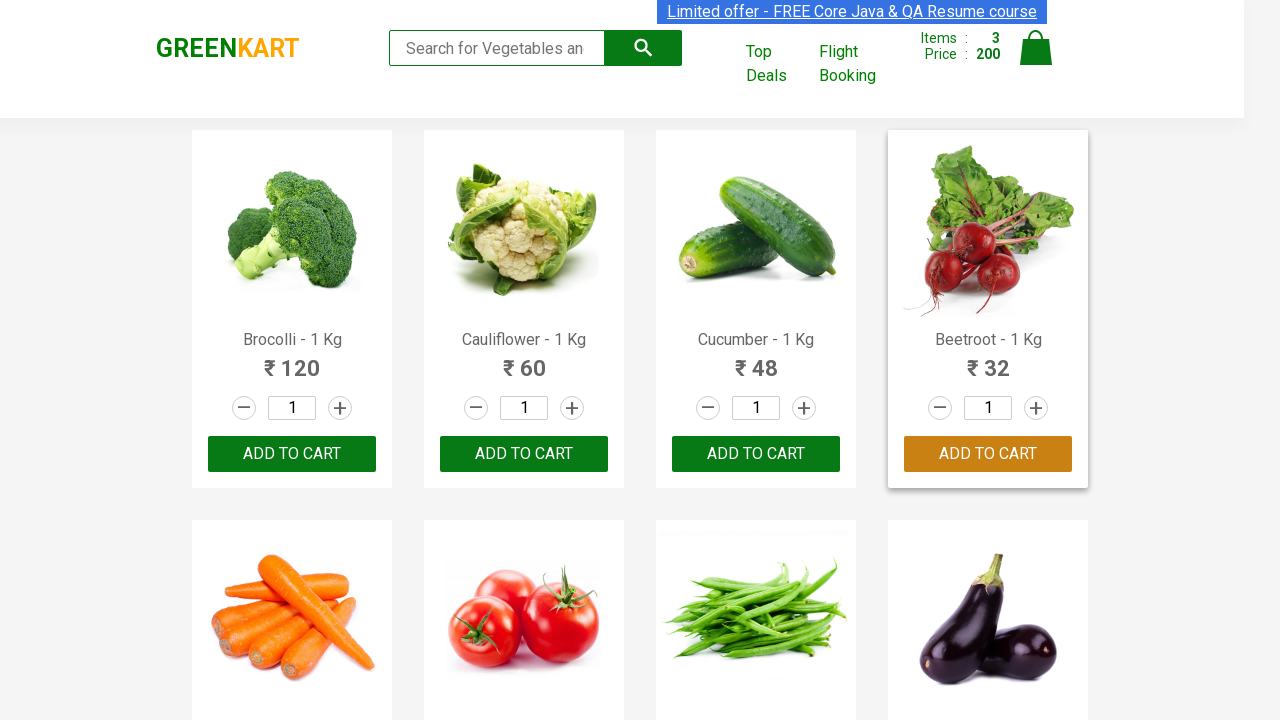